Clicks the second checkbox and verifies it becomes unchecked

Starting URL: https://the-internet.herokuapp.com/checkboxes

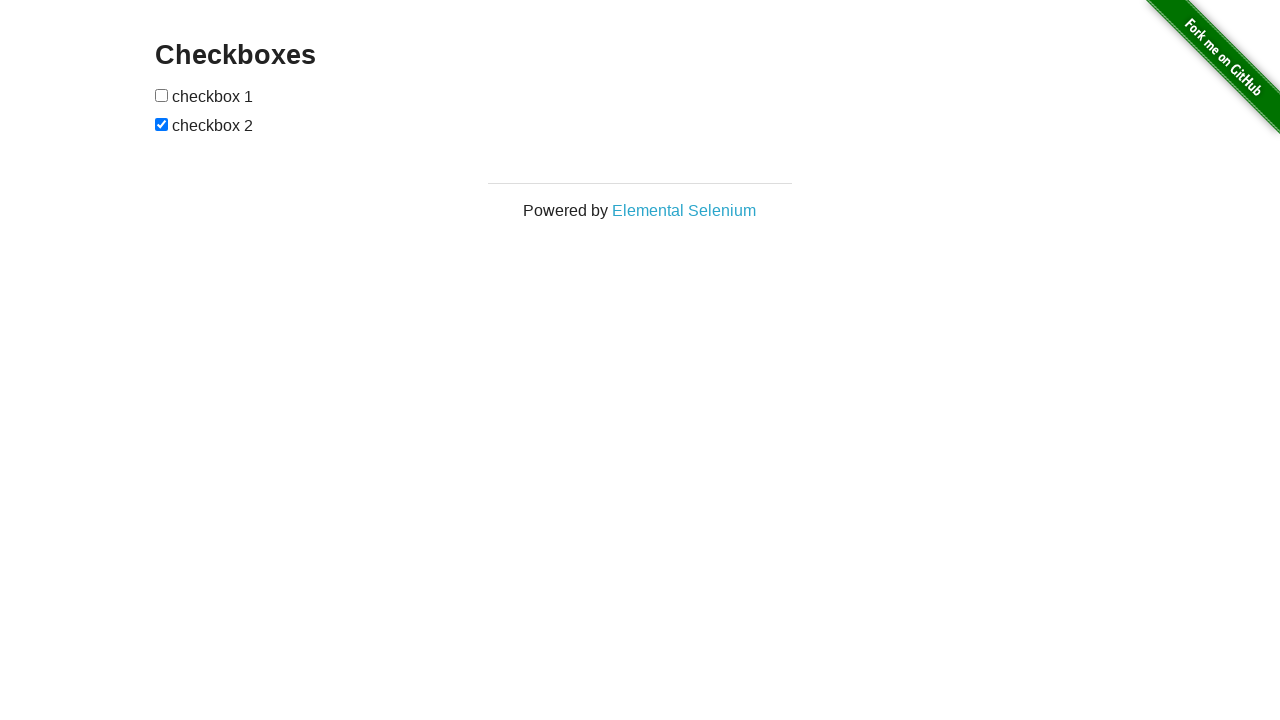

Navigated to checkboxes page
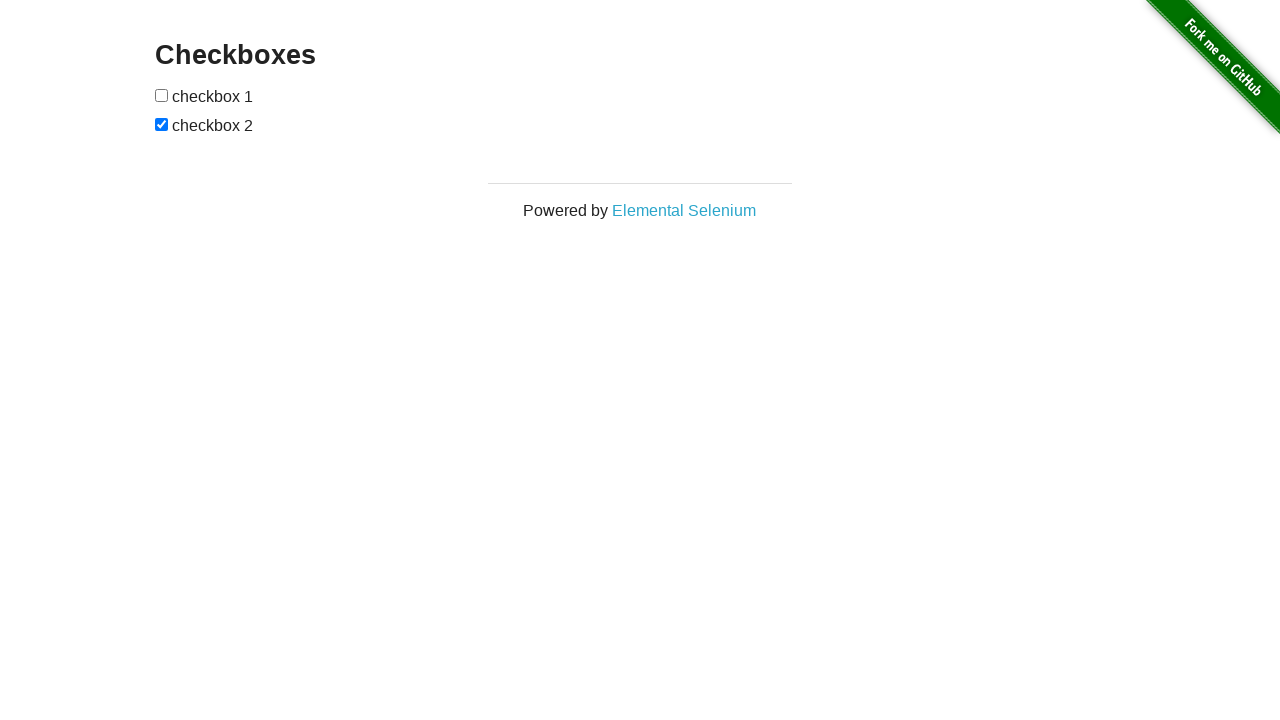

Clicked the second checkbox at (162, 124) on xpath=//form[@id='checkboxes']//input[2]
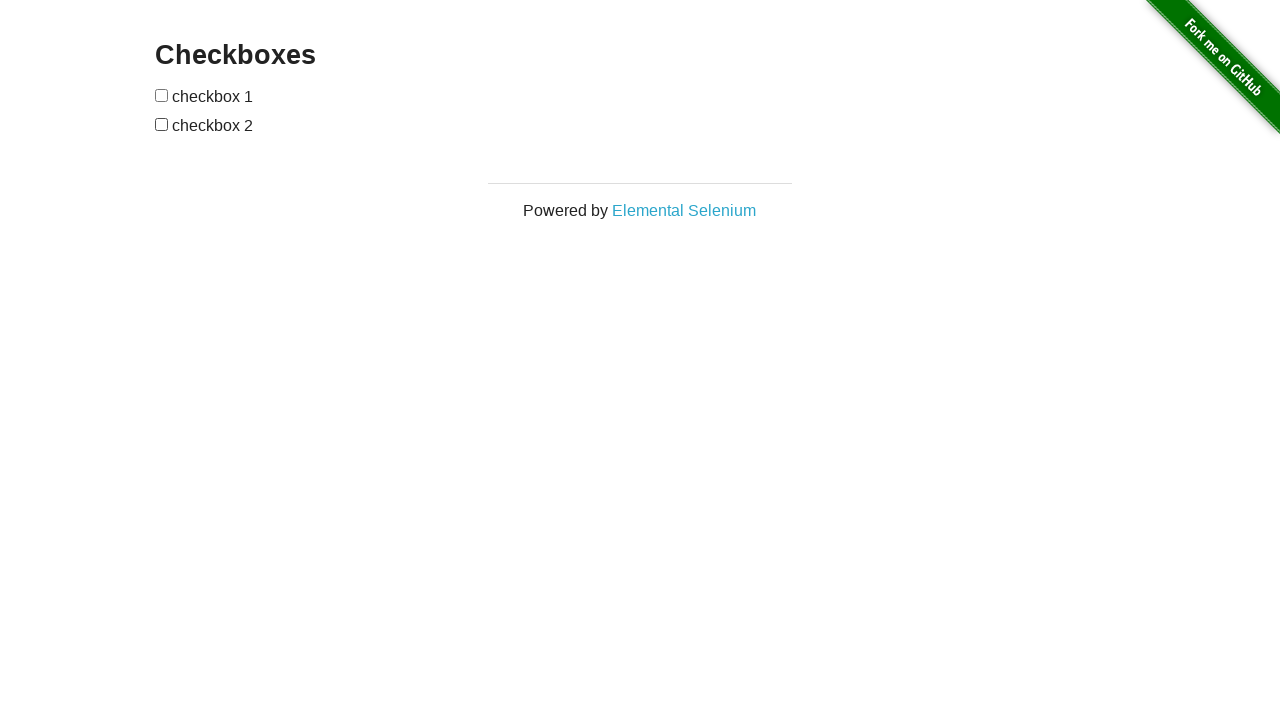

Verified second checkbox is unchecked
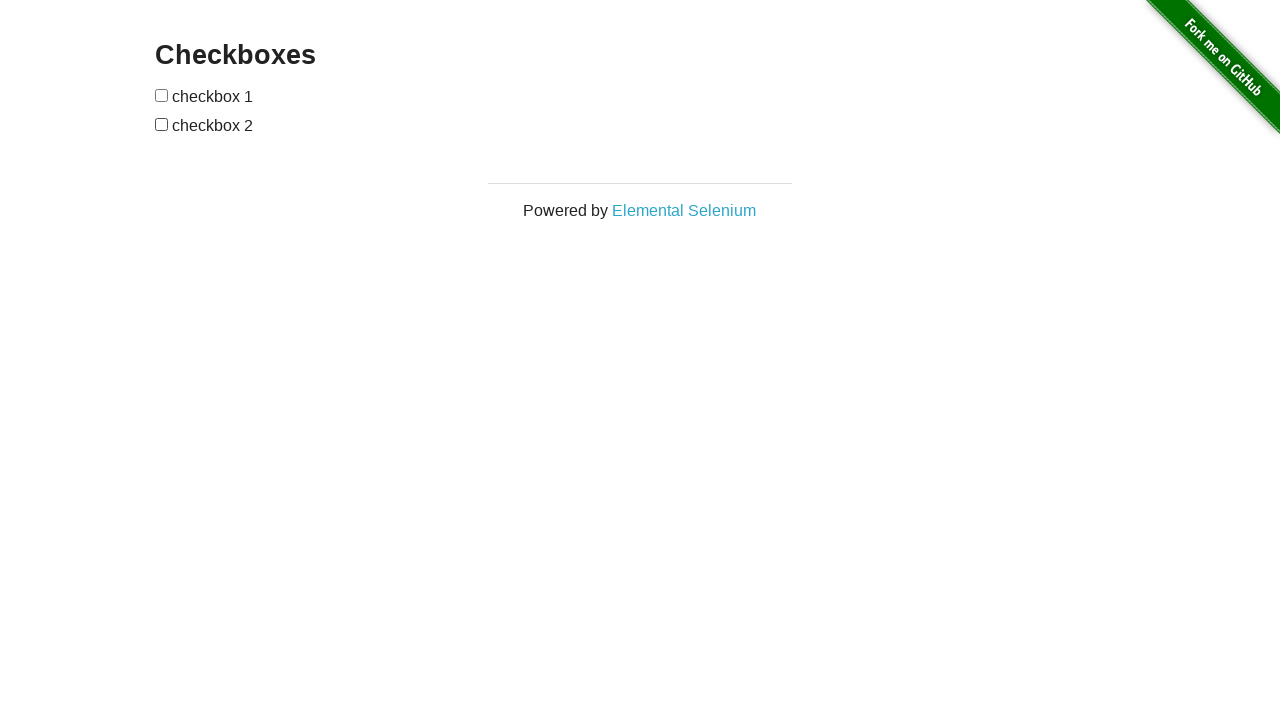

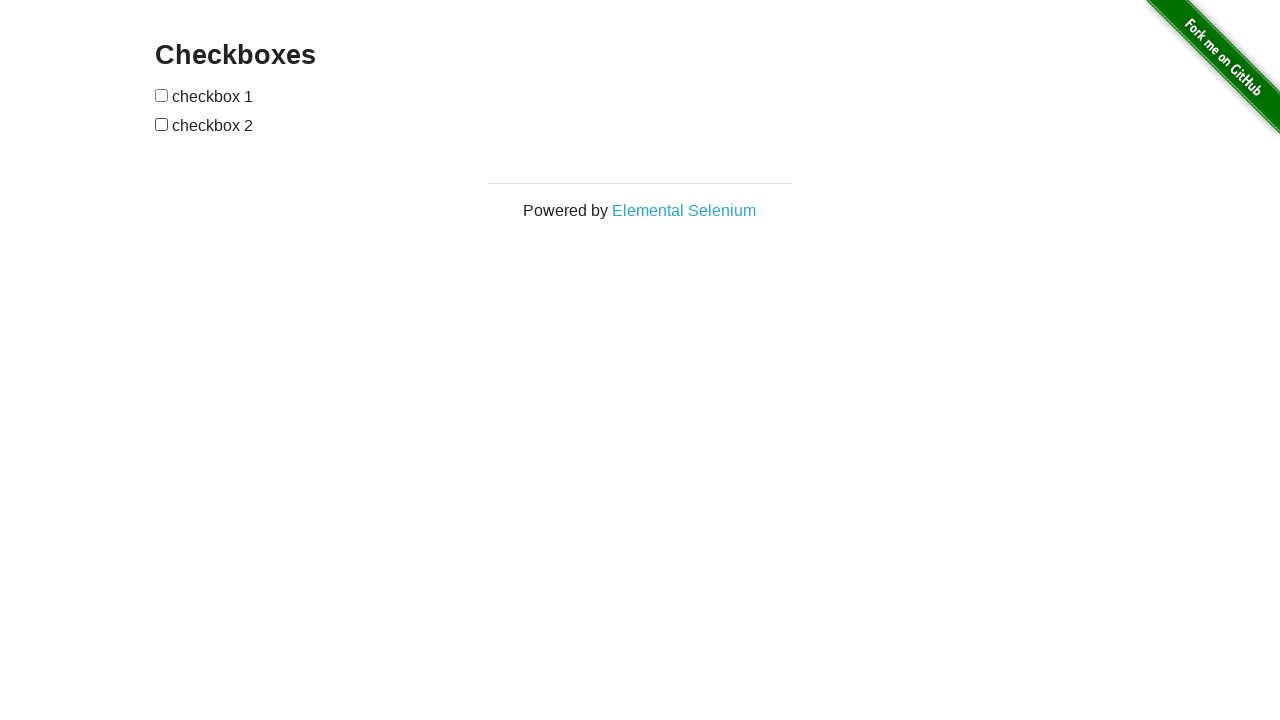